Fills out a simple form with first name, last name, city, and country fields using different selector strategies, then clicks the submit button.

Starting URL: http://suninjuly.github.io/simple_form_find_task.html

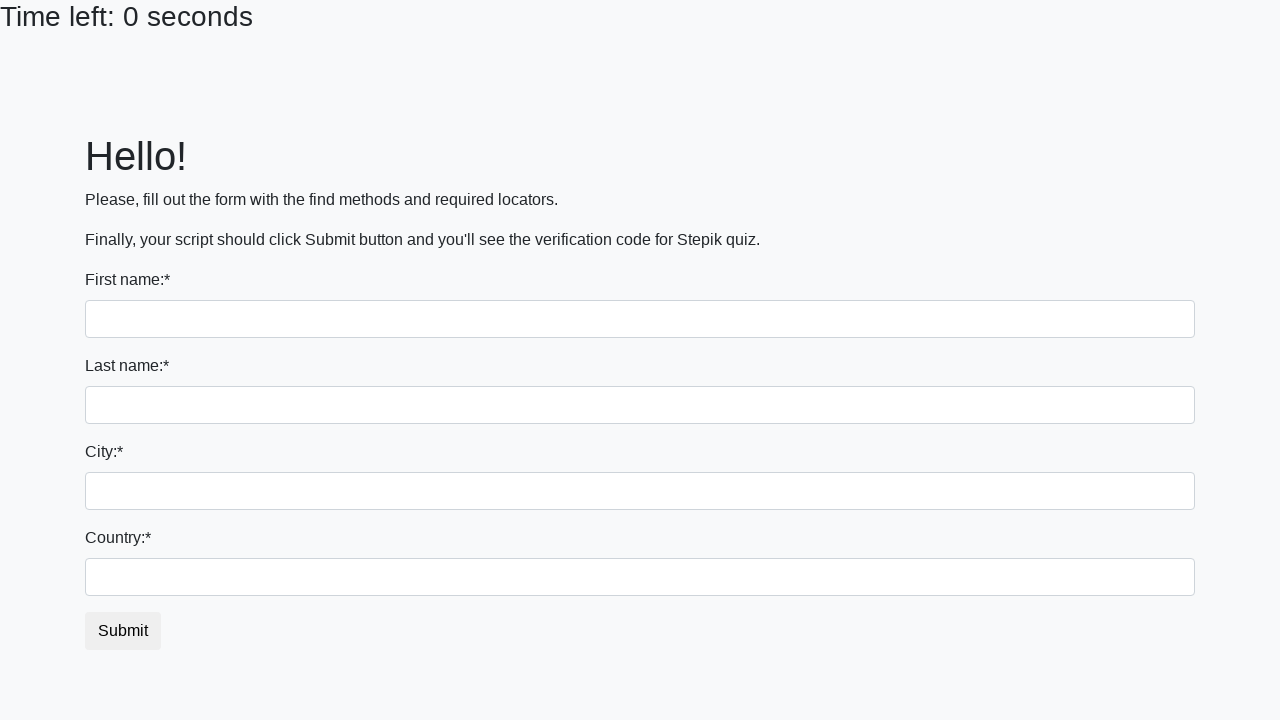

Filled first name field with 'Ivan' on input >> nth=0
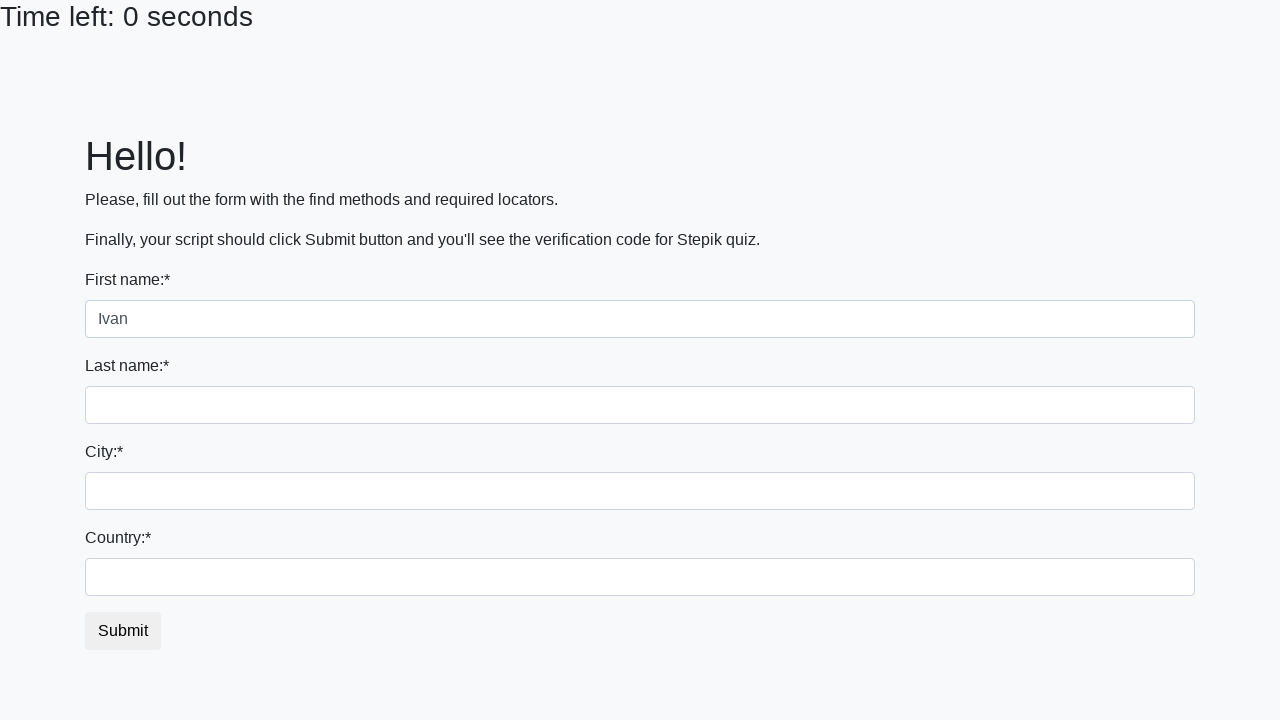

Filled last name field with 'Petrov' on input[name='last_name']
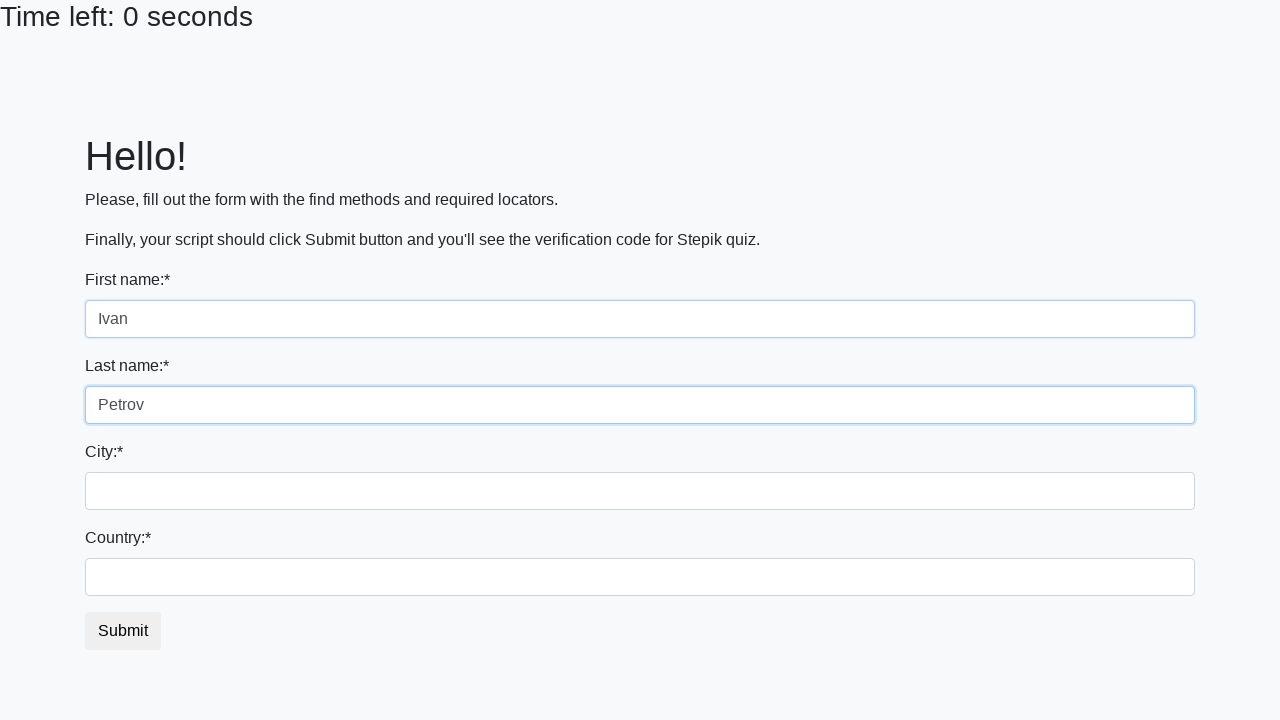

Filled city field with 'Smolensk' on input.city
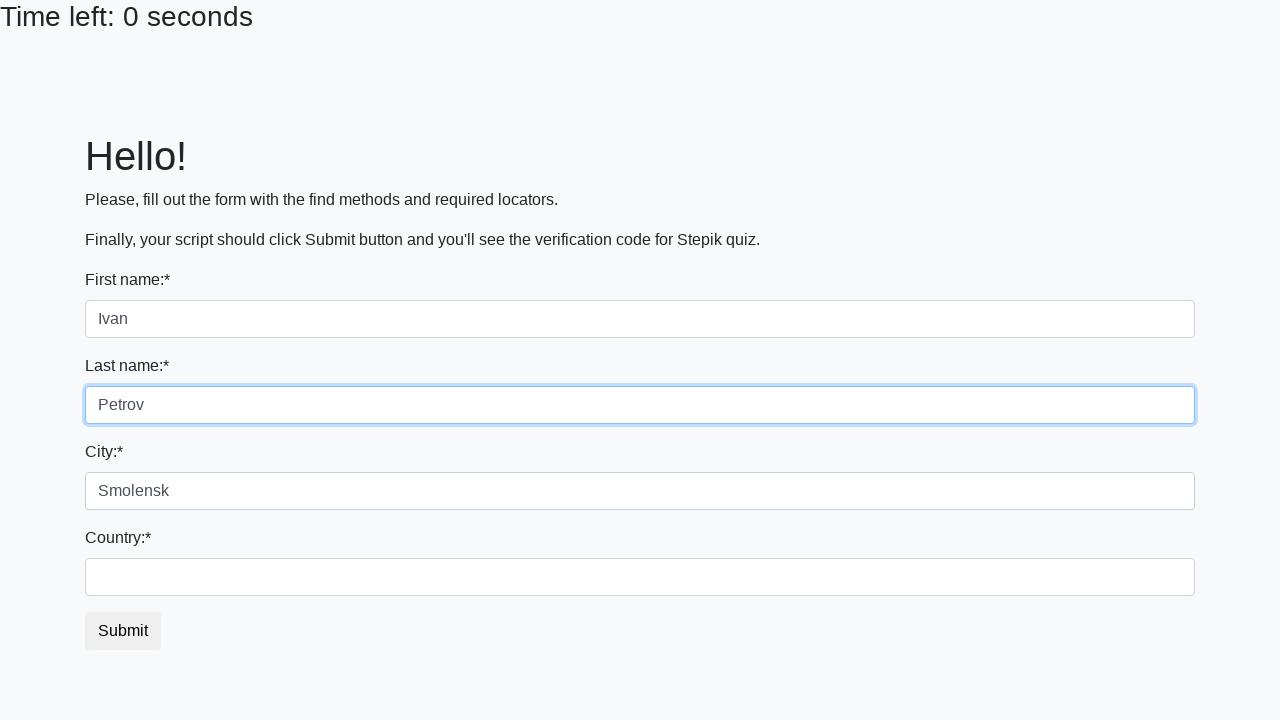

Filled country field with 'Russia' on #country
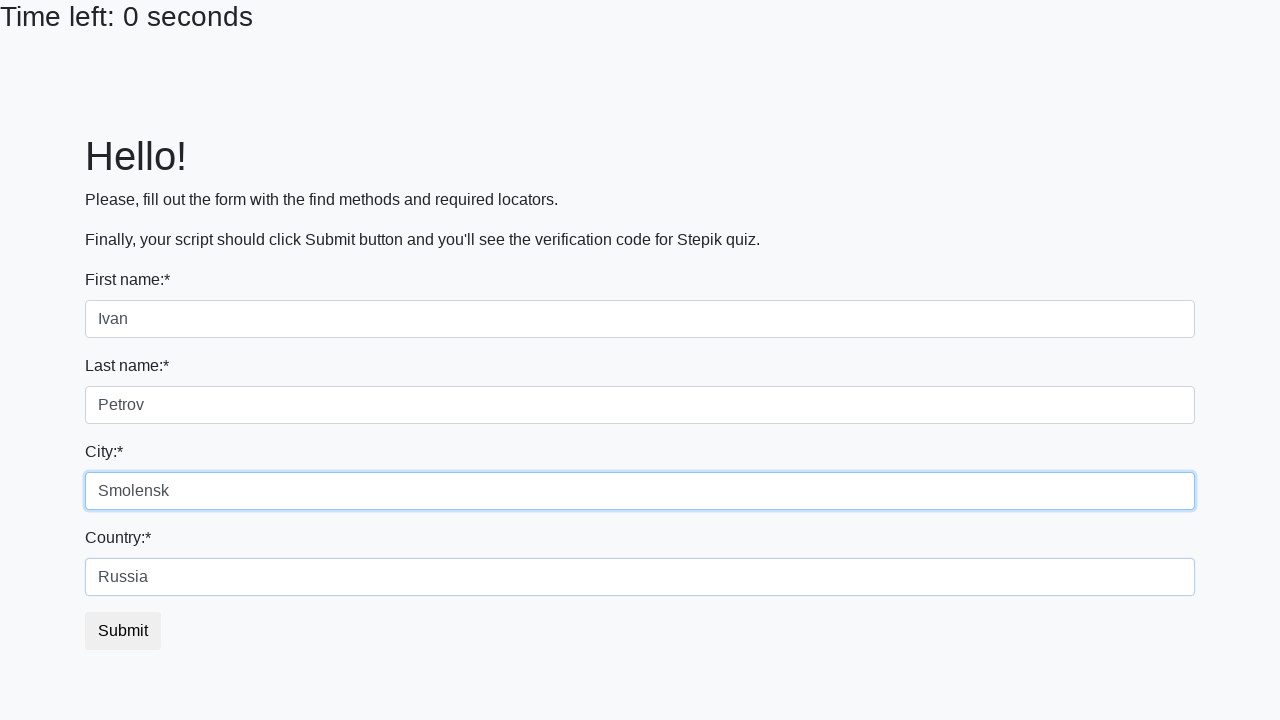

Clicked submit button to complete form submission at (123, 631) on button.btn
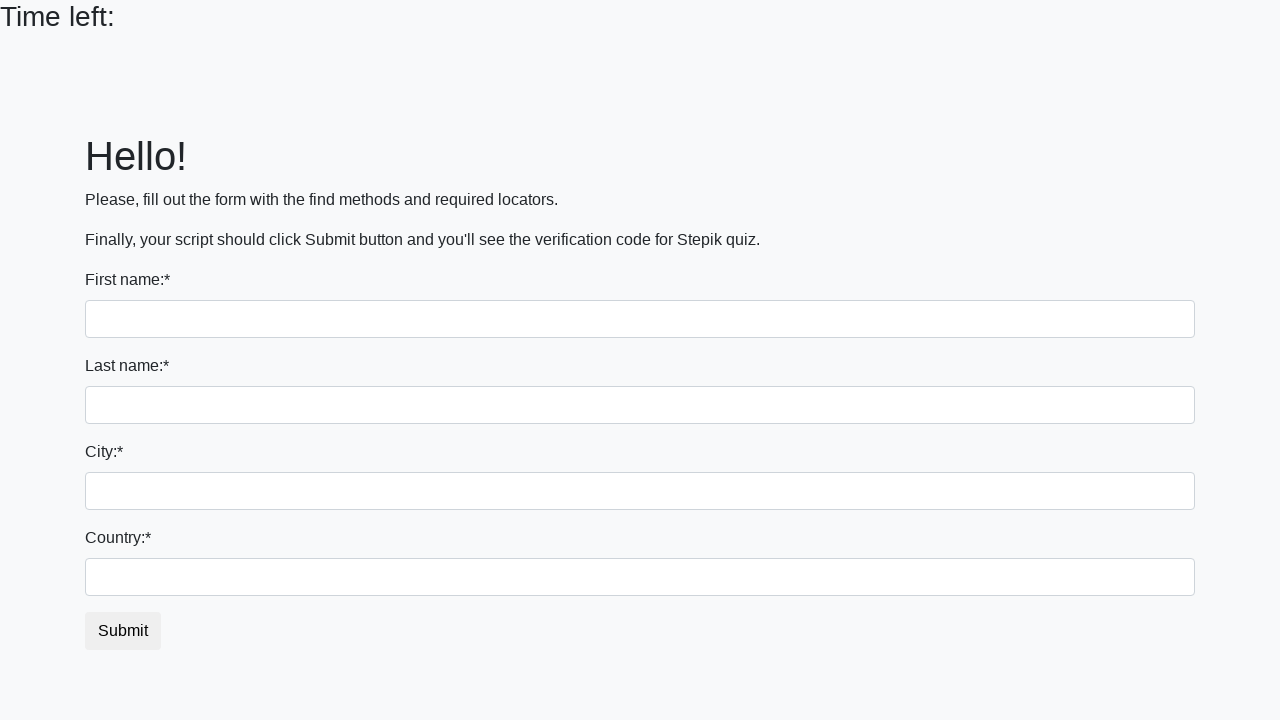

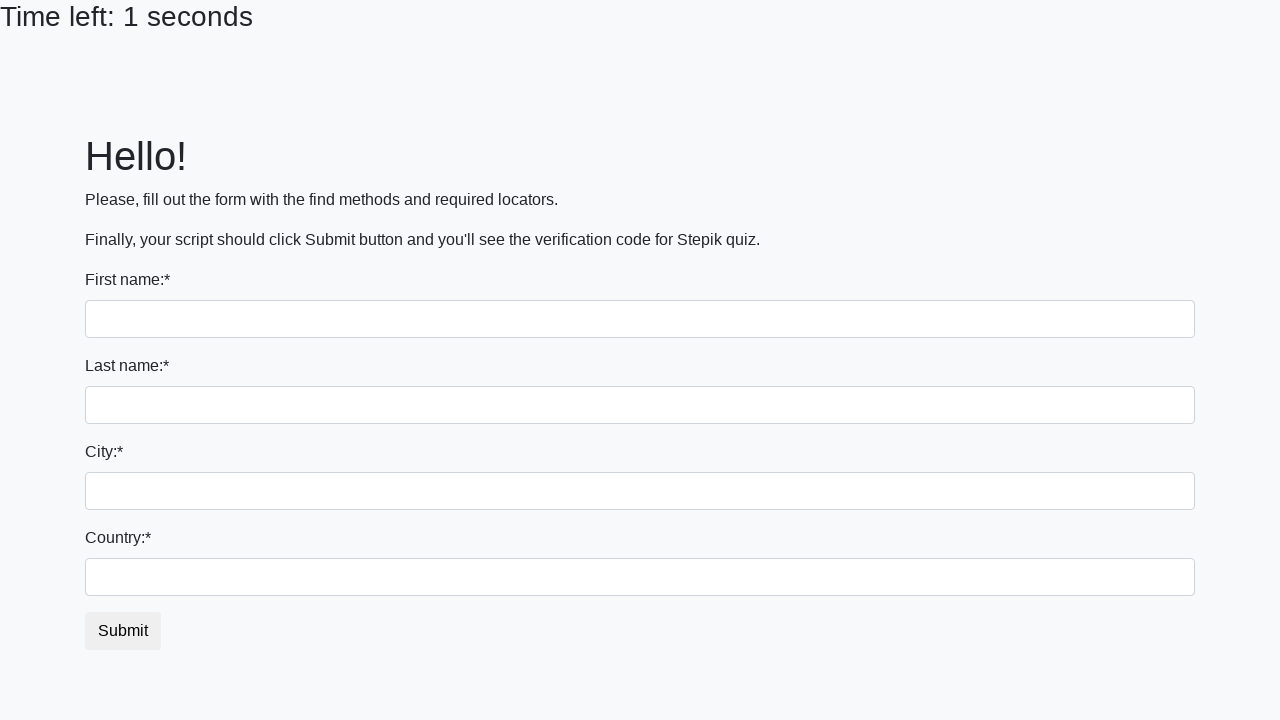